Tests an e-commerce purchase flow by browsing laptops, adding items to cart, managing cart contents, and completing a purchase with form submission

Starting URL: https://www.demoblaze.com/index.html

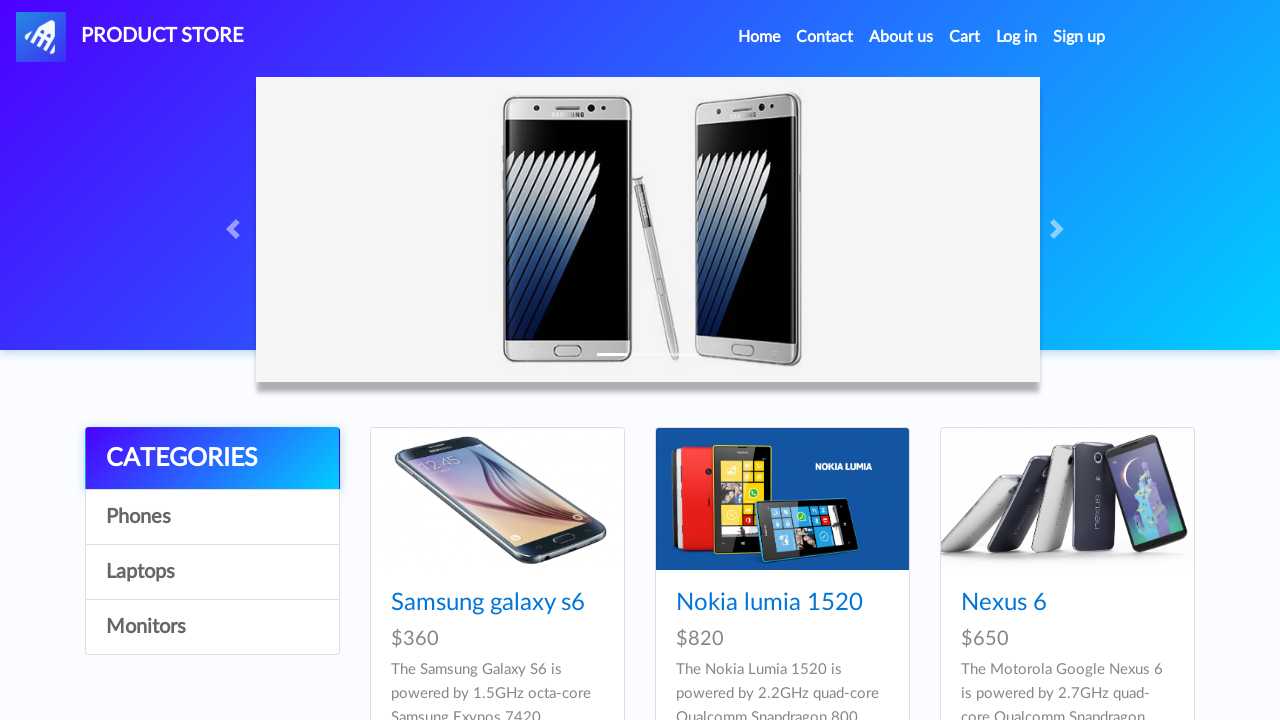

Scrolled down to view product categories
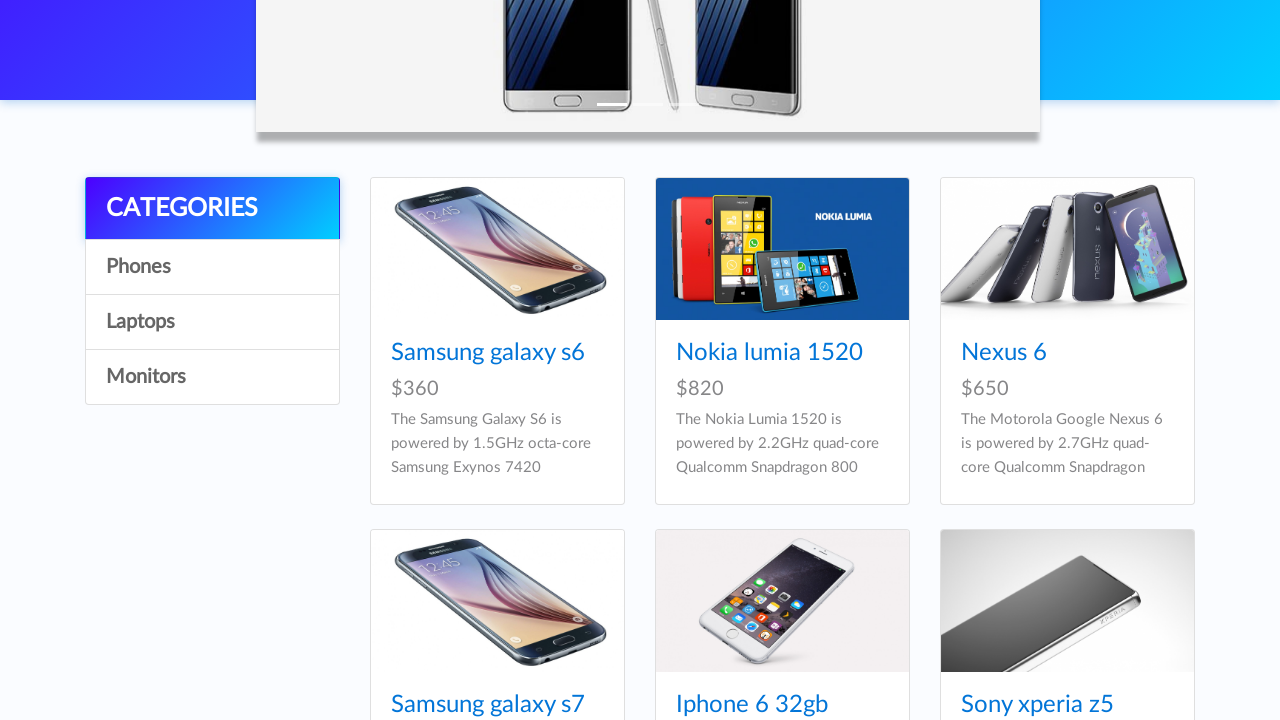

Clicked on Laptops category at (212, 322) on xpath=//a[contains(text(),'Laptops')]
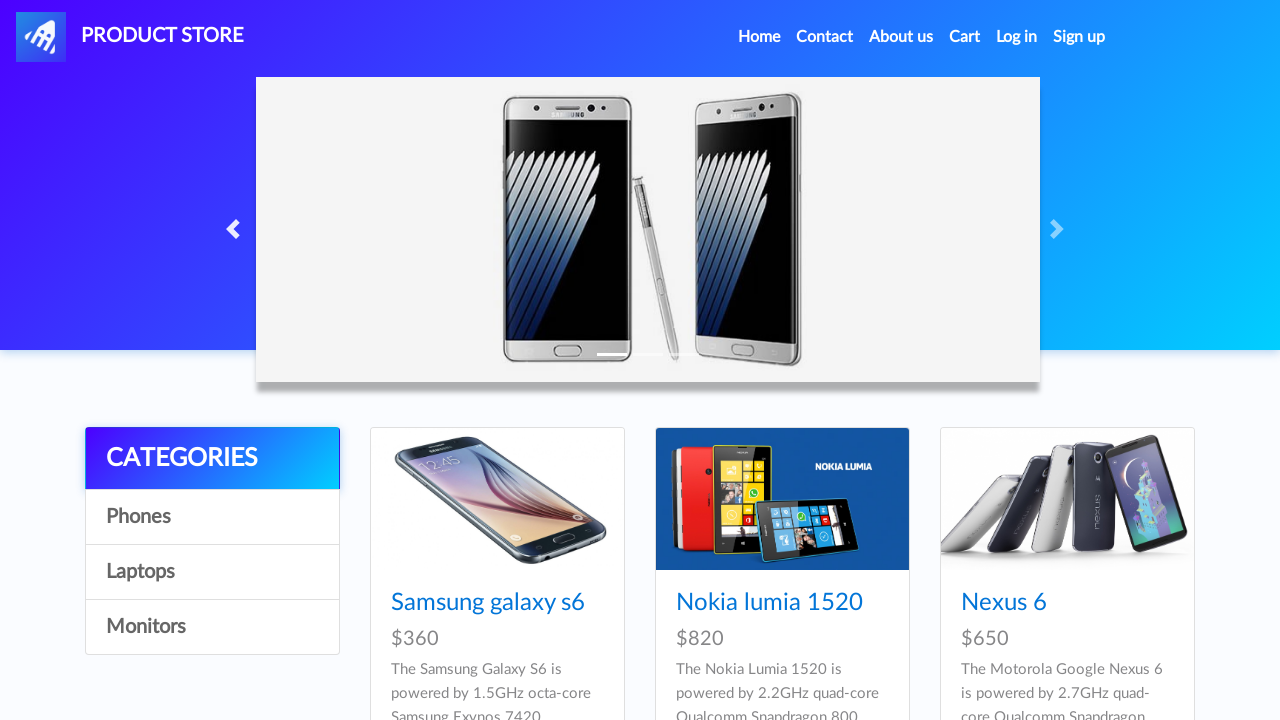

Sony vaio i5 product loaded
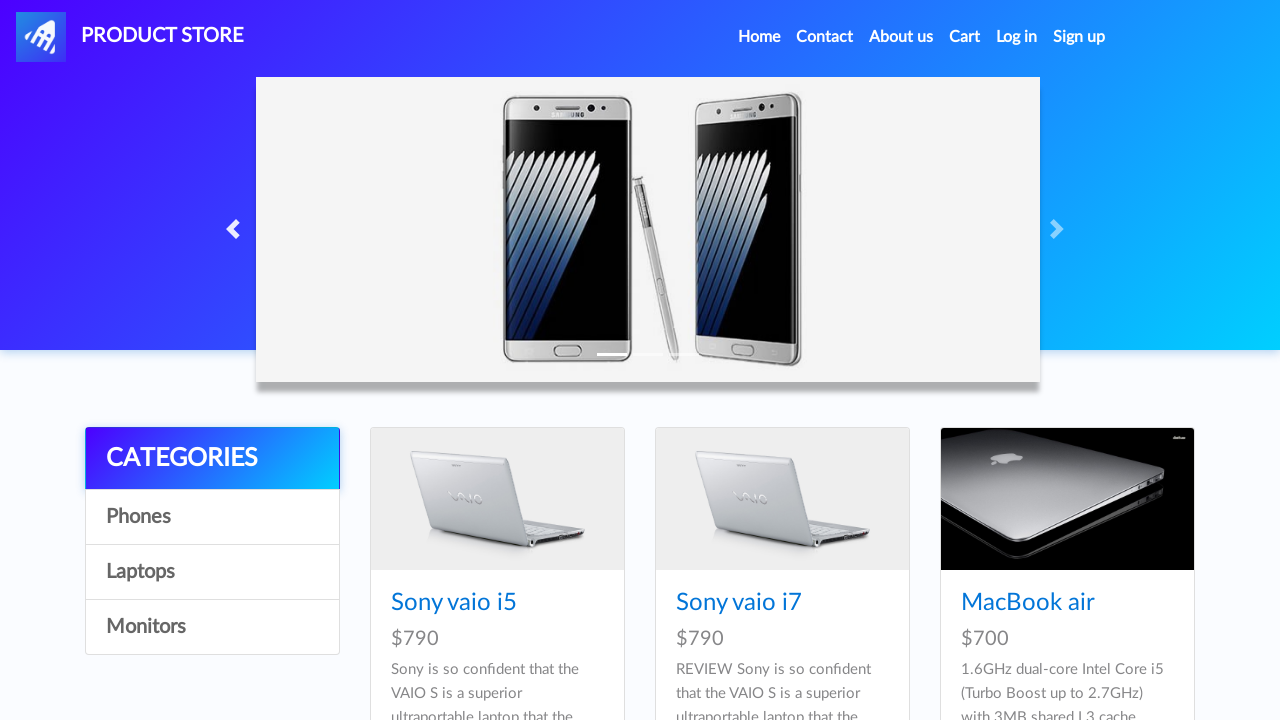

Scrolled down to view Sony vaio i5 laptop
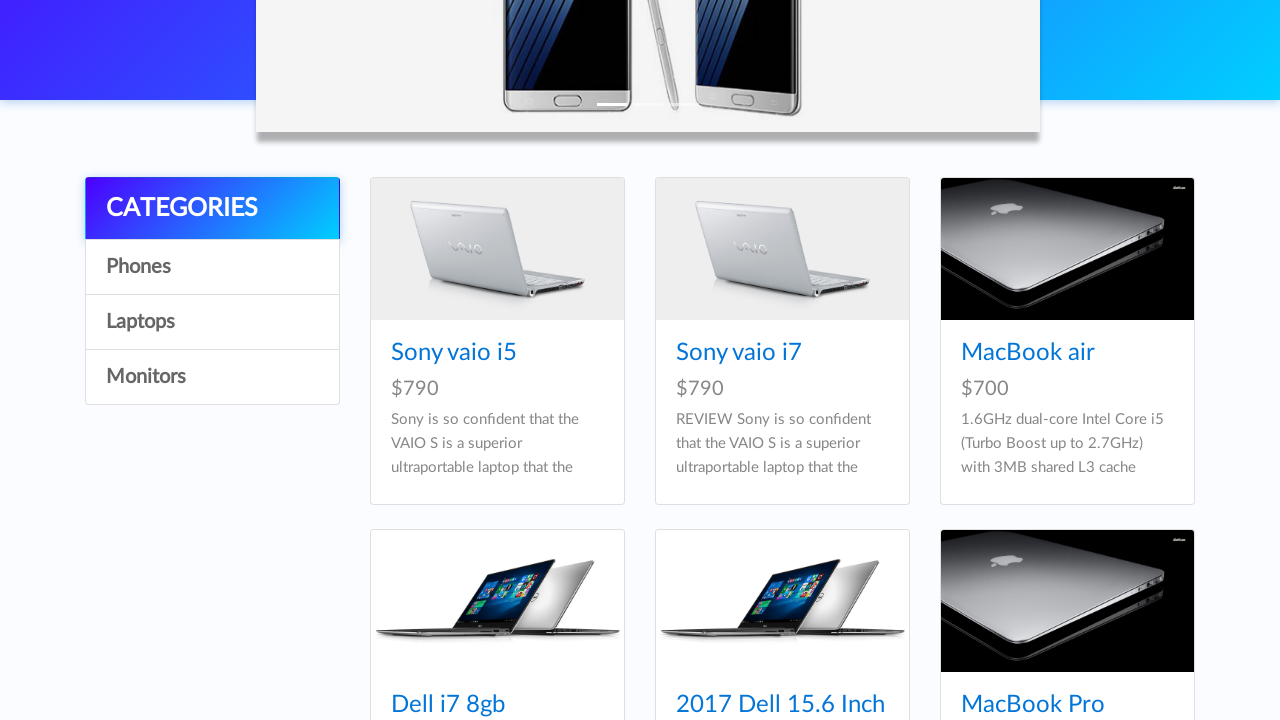

Clicked on Sony vaio i5 laptop at (454, 353) on xpath=//a[contains(text(),'Sony vaio i5')]
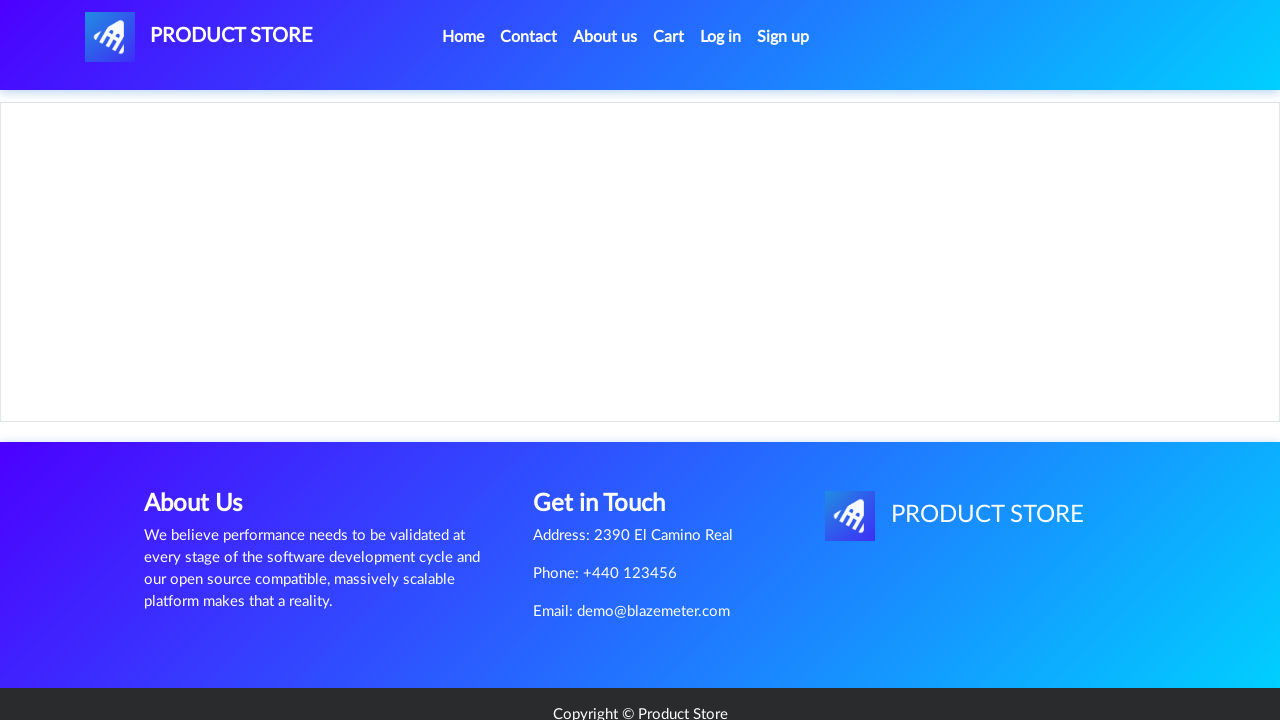

Clicked Add to cart button for Sony vaio i5 at (610, 440) on xpath=//a[contains(text(),'Add to cart')]
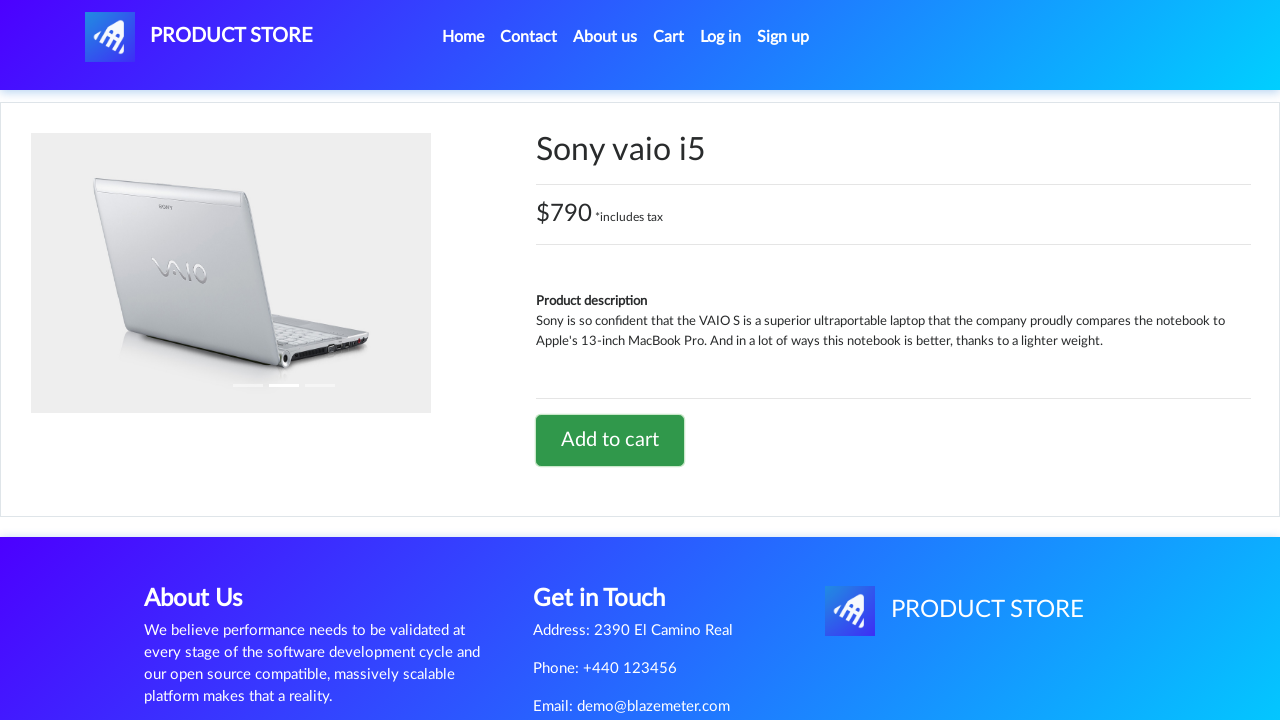

Waited for product added confirmation
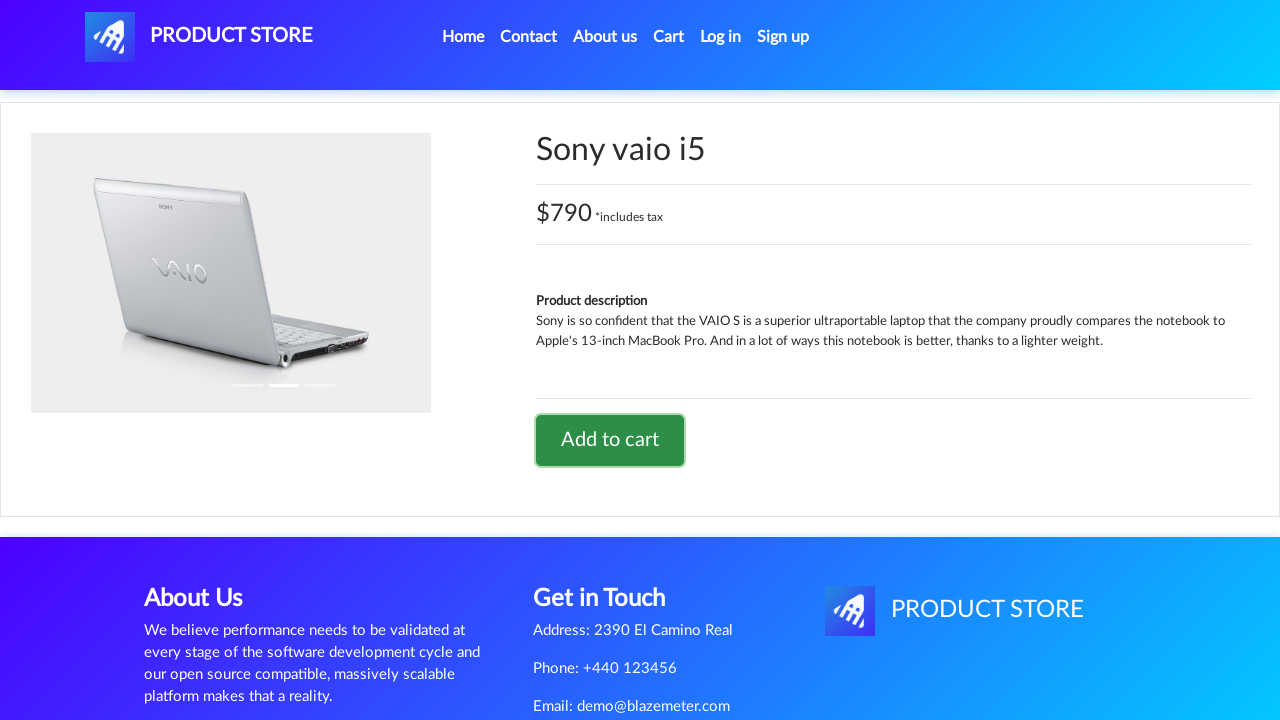

Set up dialog handler to accept alerts
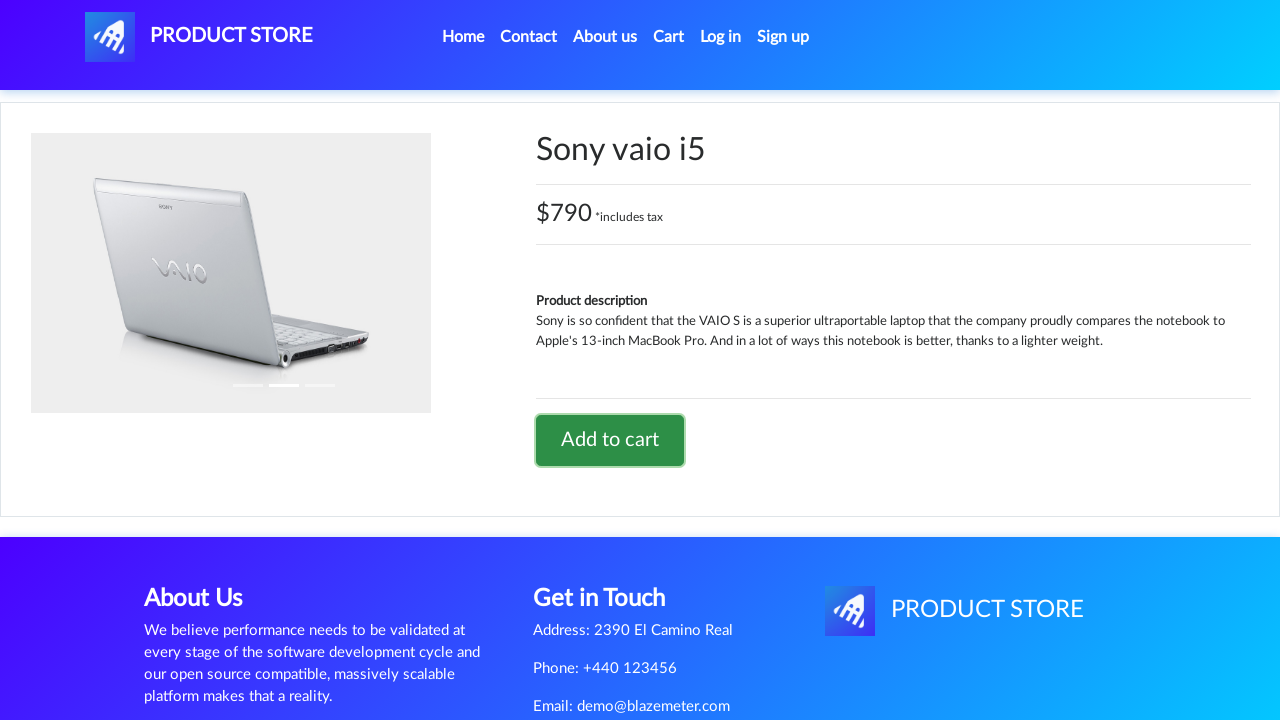

Clicked Home to navigate back at (463, 37) on xpath=//*[contains(text(),'Home')]
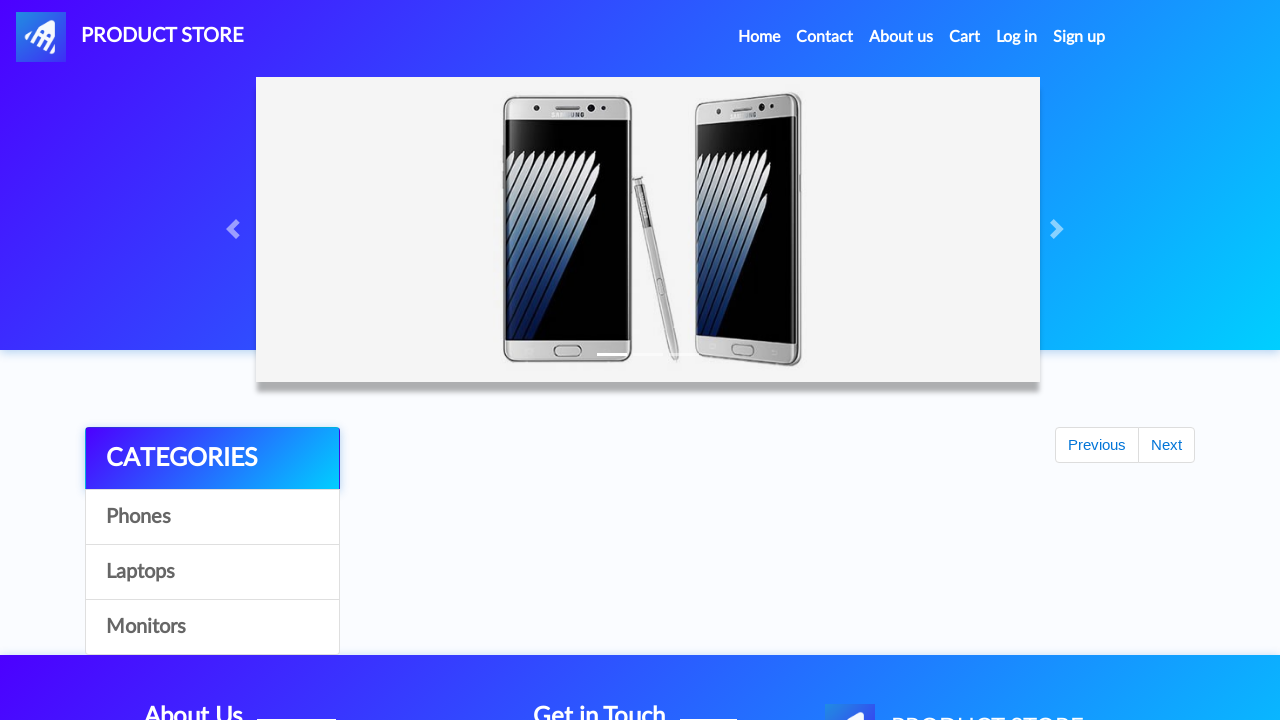

Scrolled down to view product categories again
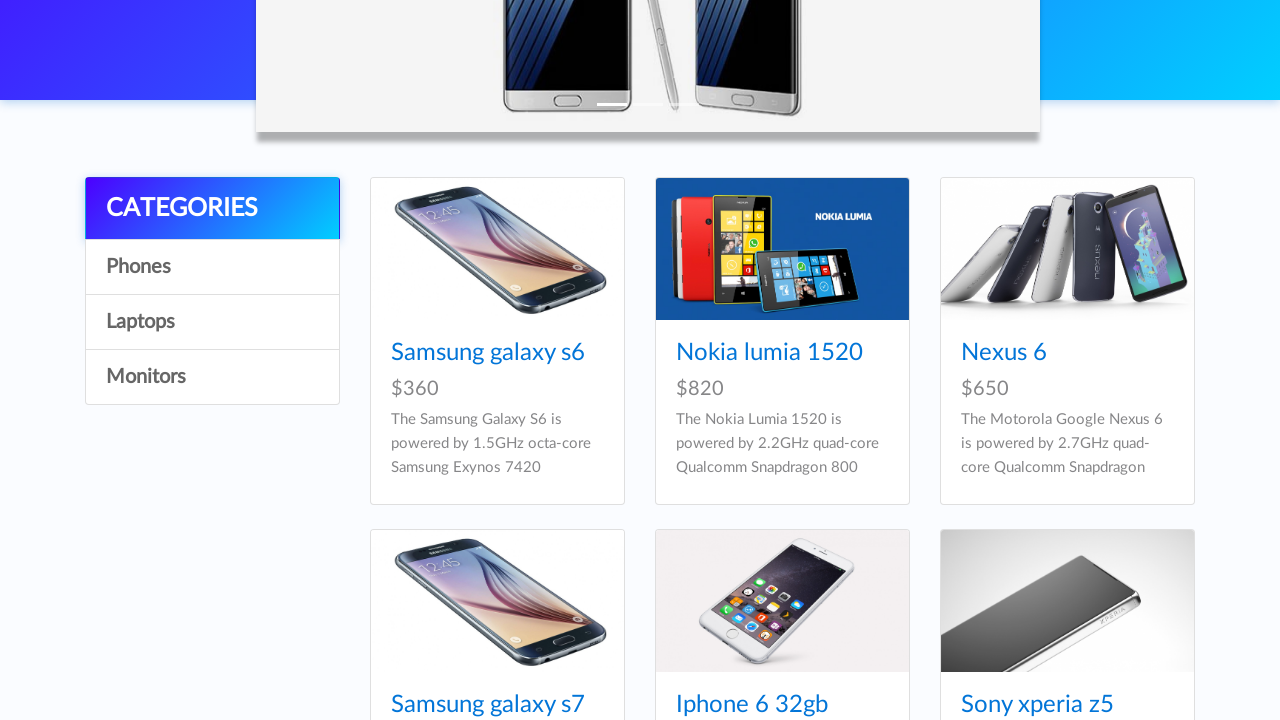

Clicked on Laptops category again at (212, 322) on xpath=//a[contains(text(),'Laptops')]
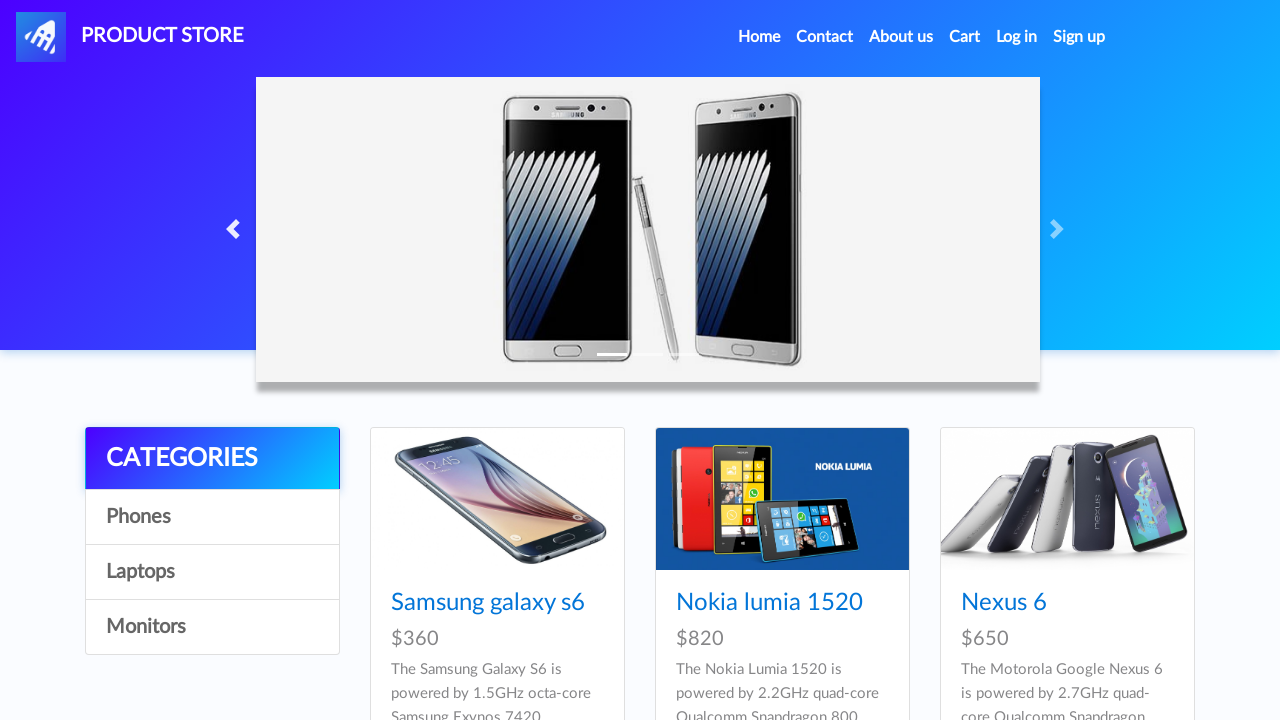

Dell i7 8gb product loaded
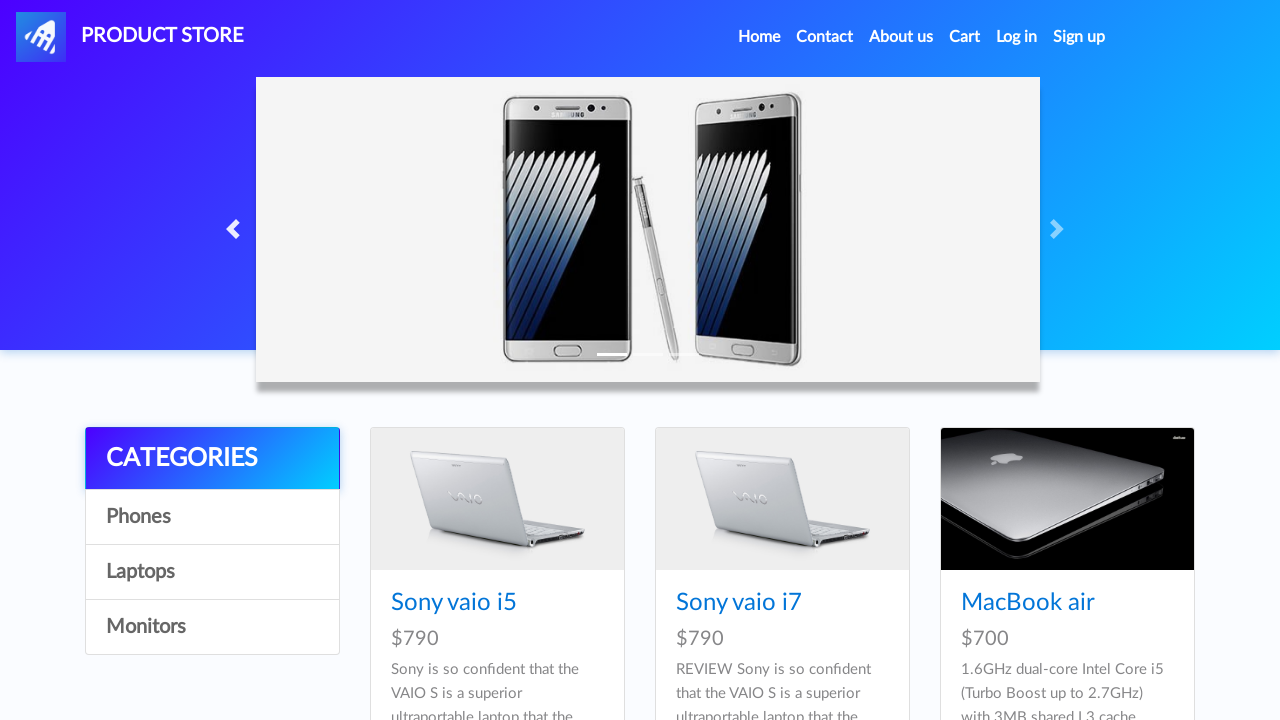

Scrolled down to view Dell i7 8gb laptop
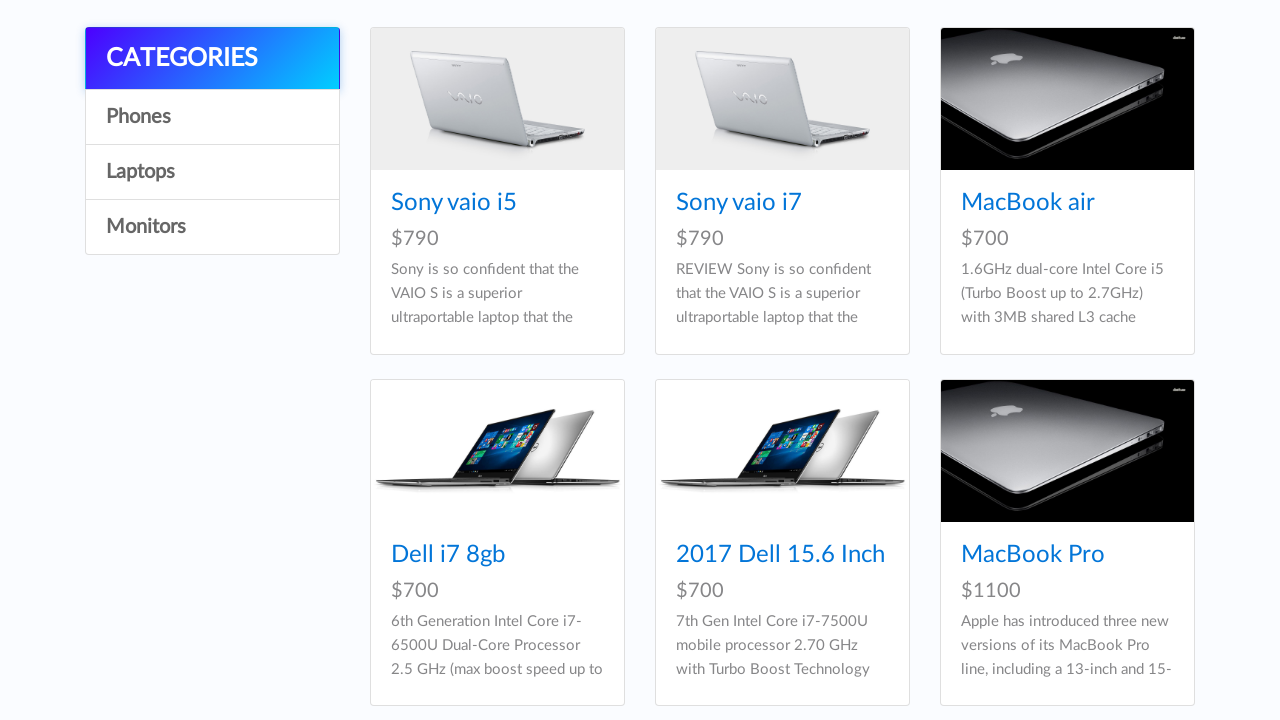

Clicked on Dell i7 8gb laptop at (448, 555) on xpath=//a[contains(text(),'Dell i7 8gb')]
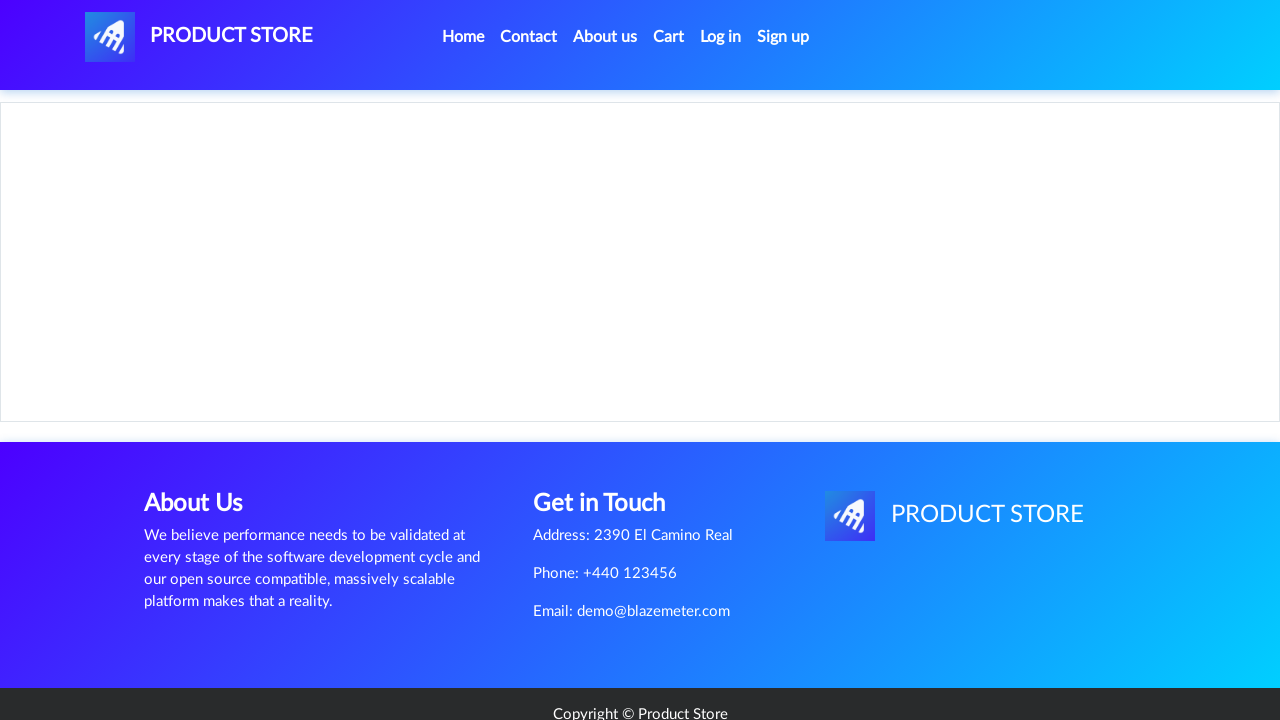

Clicked Add to cart button for Dell i7 8gb at (610, 460) on xpath=//a[contains(text(),'Add to cart')]
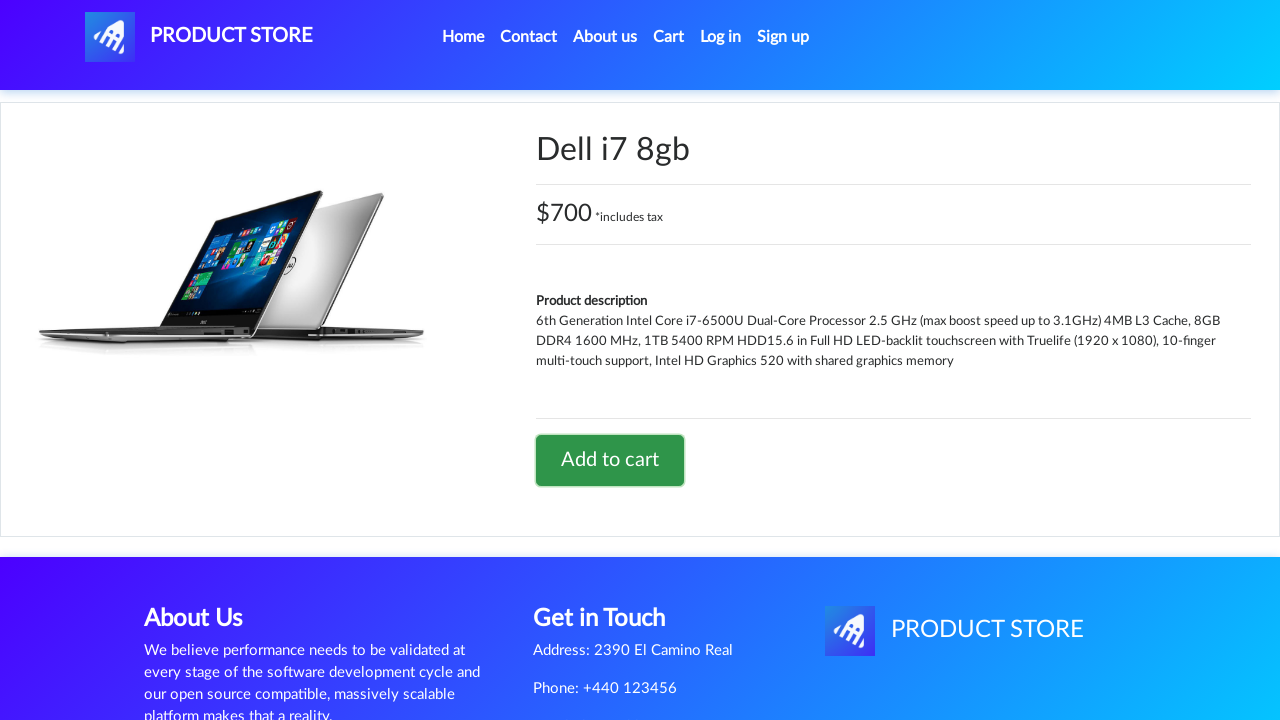

Waited for product added confirmation
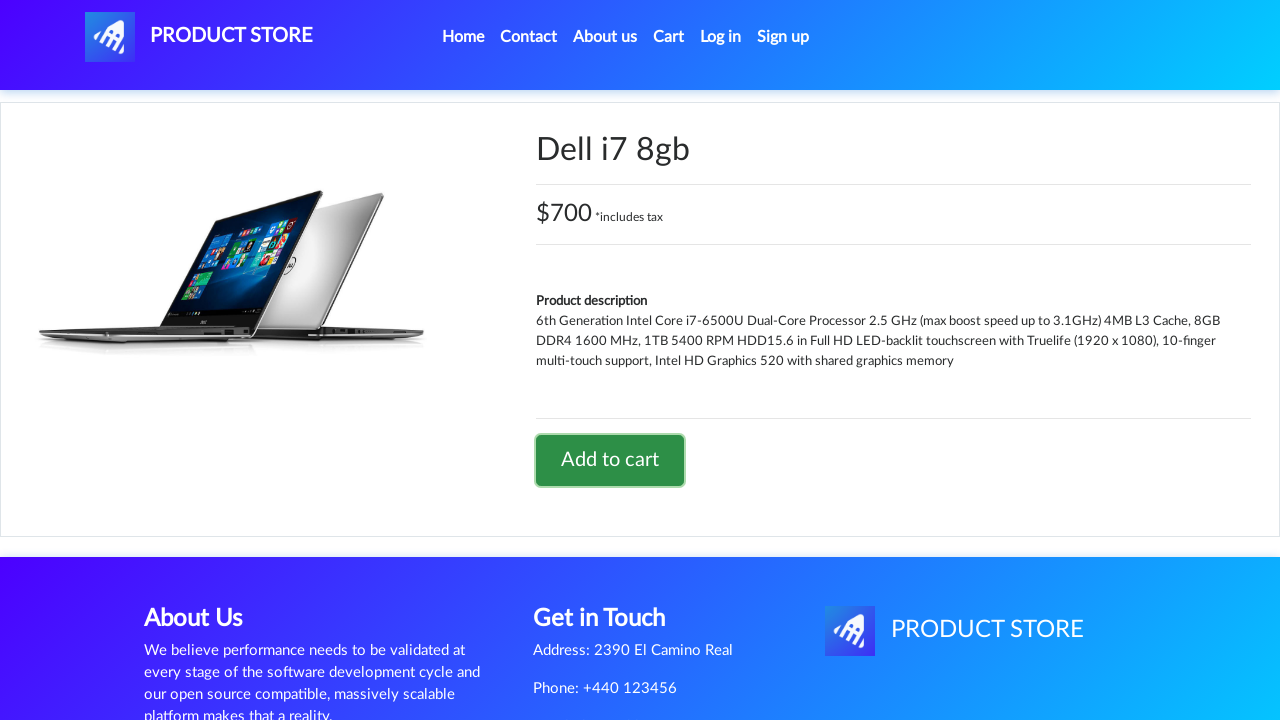

Clicked on Cart to view cart contents at (669, 37) on xpath=//*[contains(text(),'Cart')]
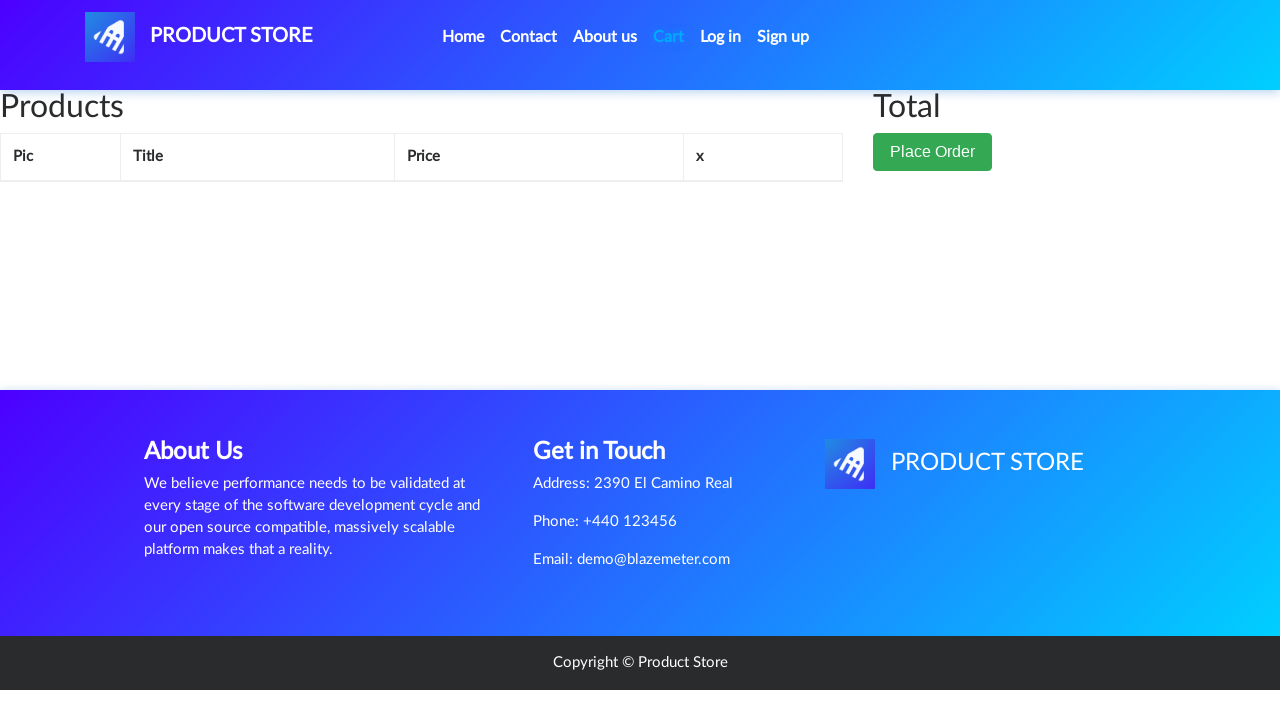

Verified Sony vaio i5 is in cart
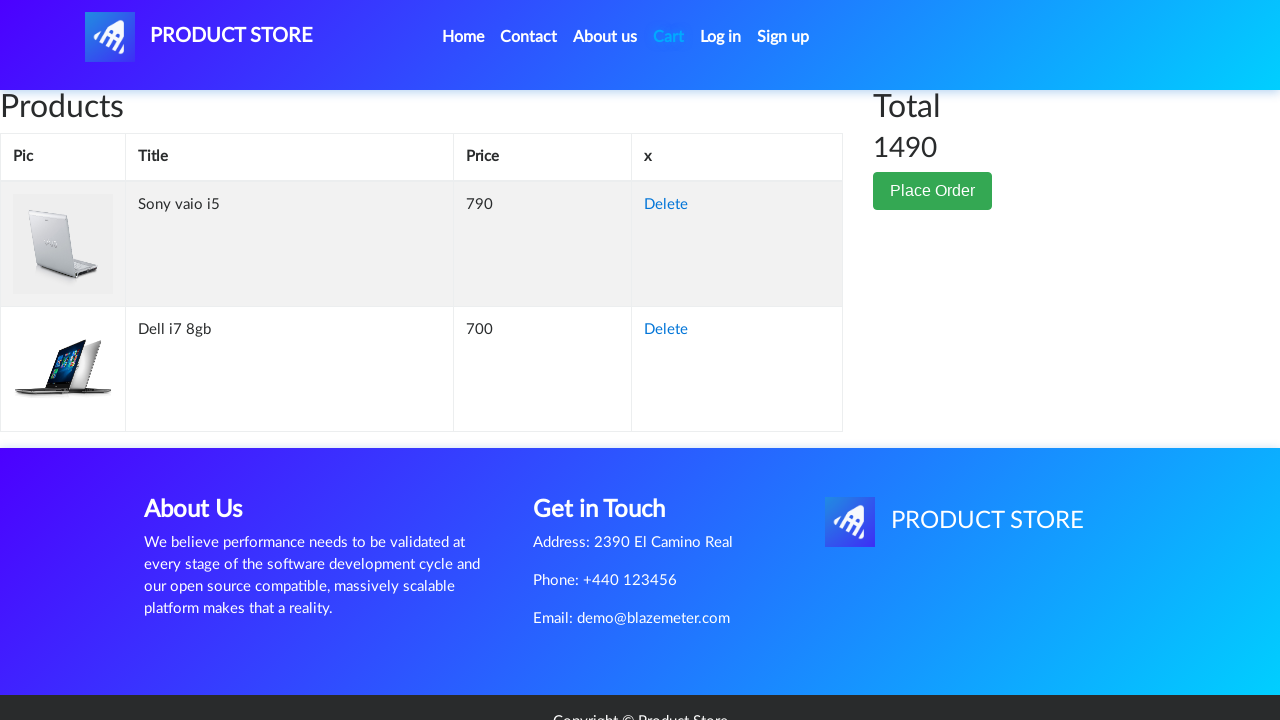

Verified Dell i7 8gb is in cart
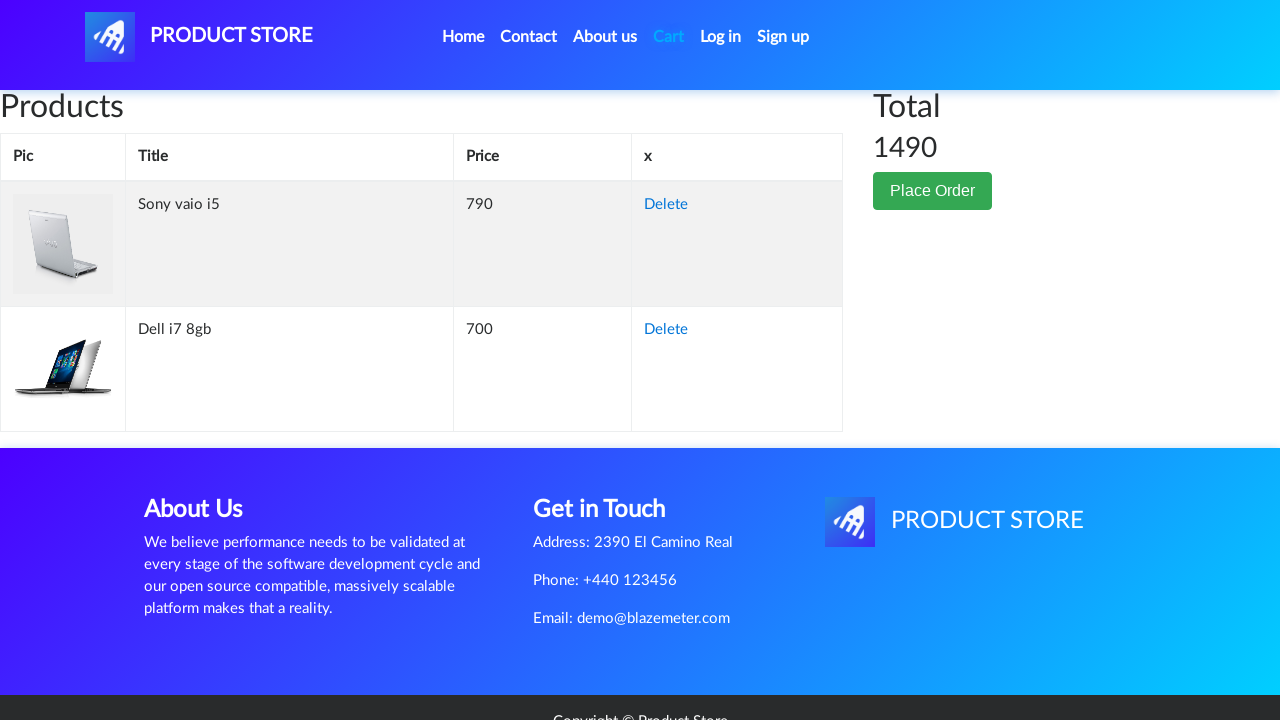

Clicked Delete button to remove Sony vaio i5 from cart at (666, 205) on xpath=//td[contains(text(),'Sony vaio i5')]/following-sibling::td/descendant::a[
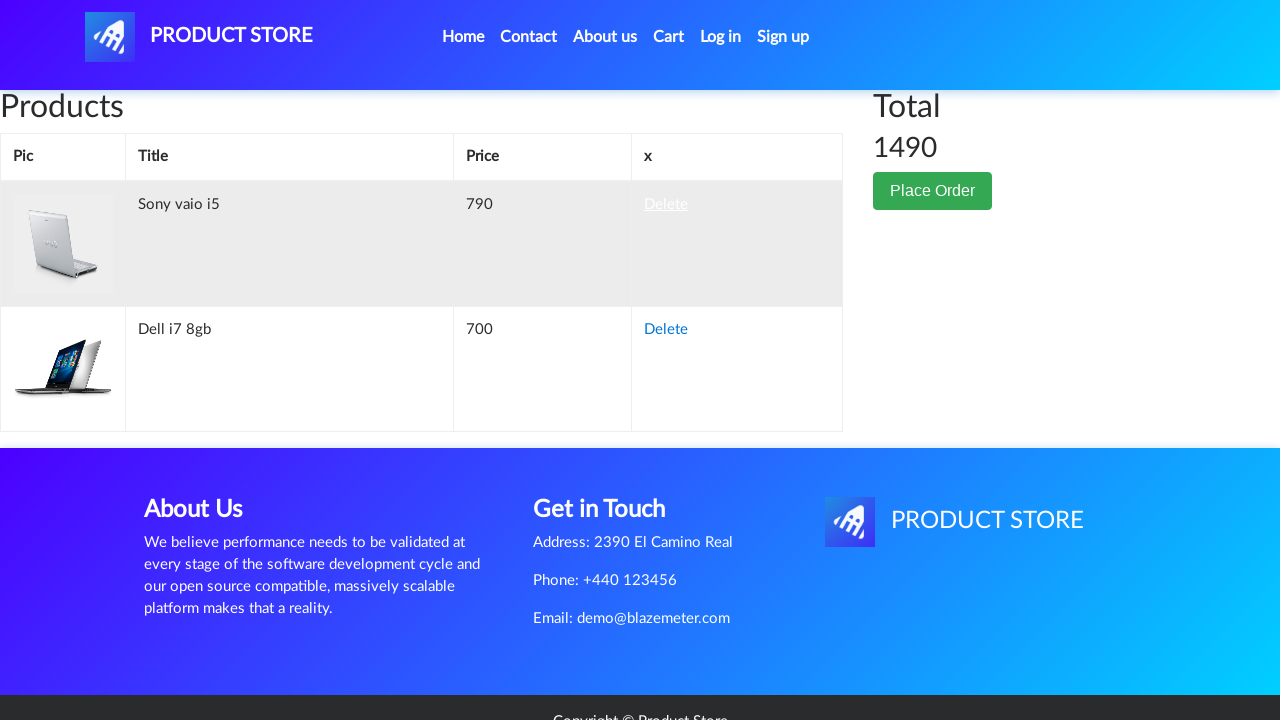

Waited for item to be removed from cart
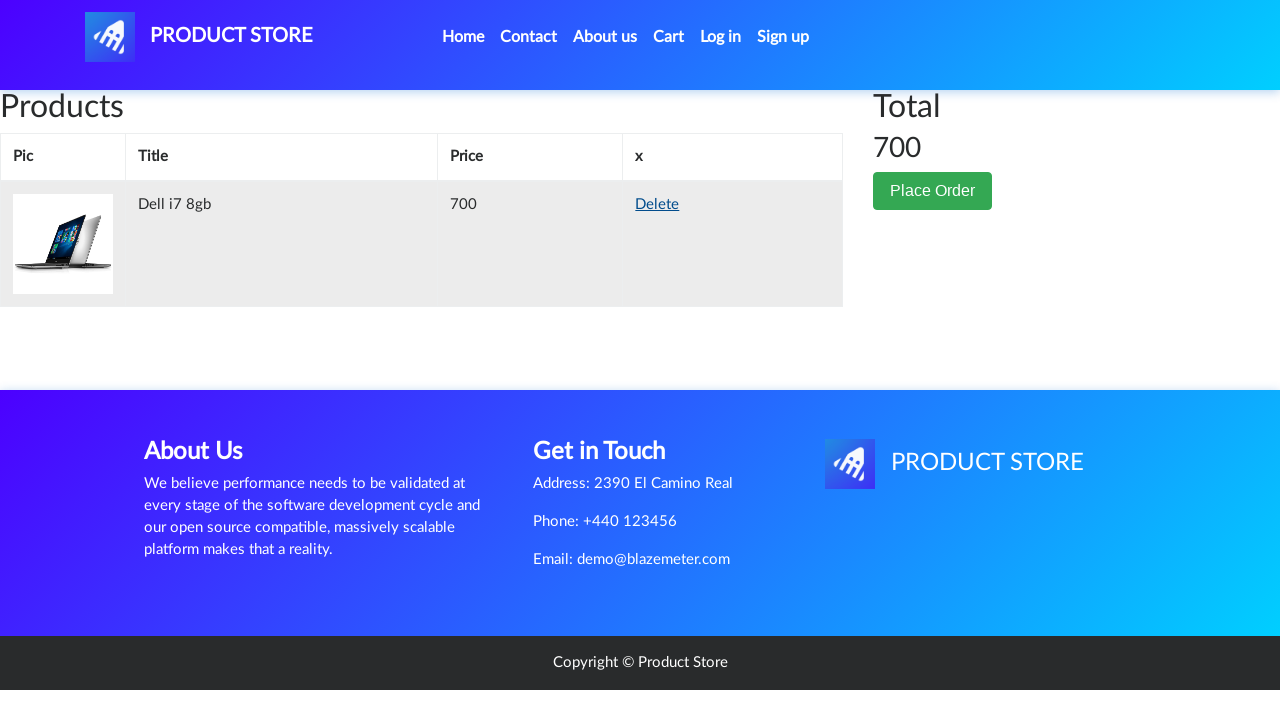

Clicked Place Order button at (933, 191) on xpath=//button[contains(text(),'Place Order')]
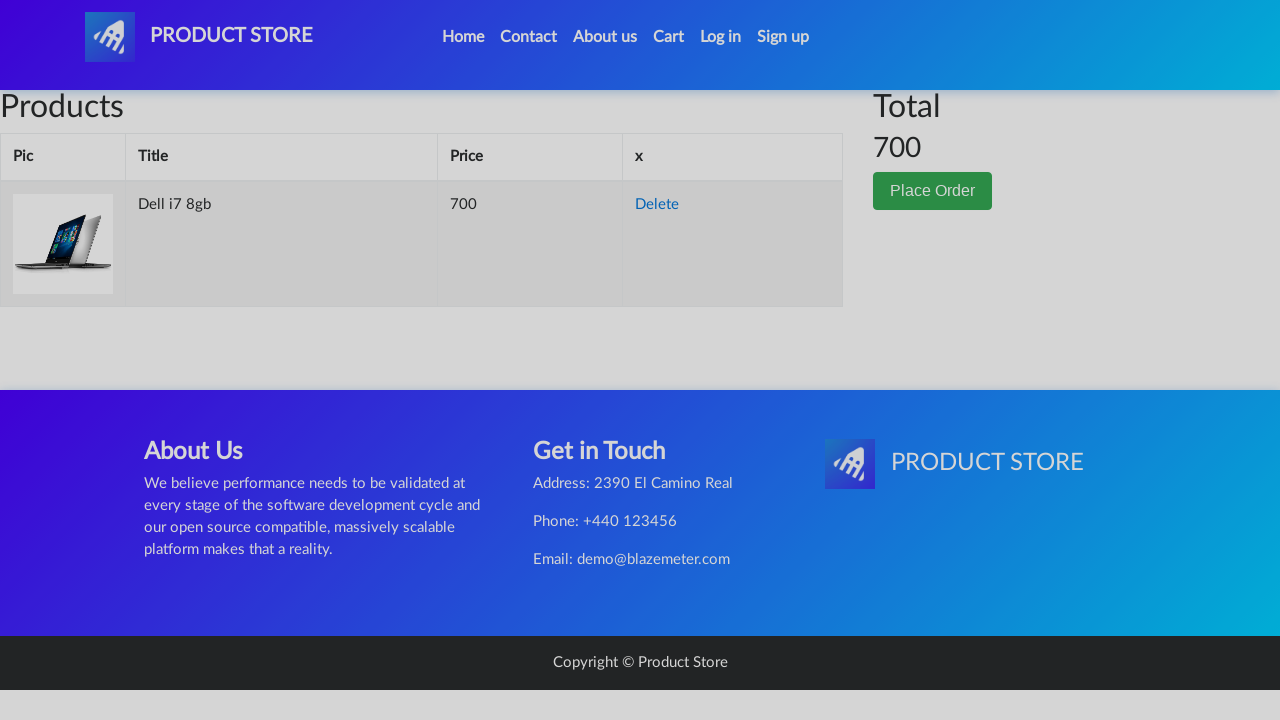

Order form loaded
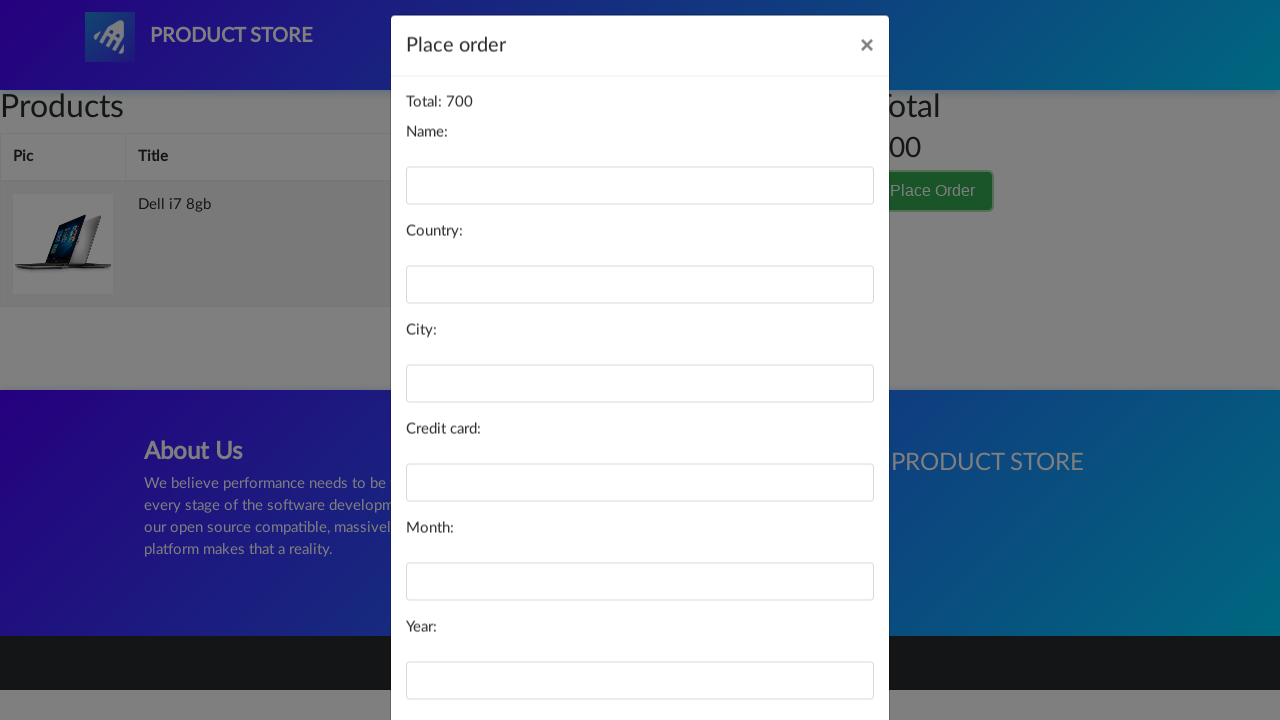

Filled name field with 'John Doe' on //input[@id='name']
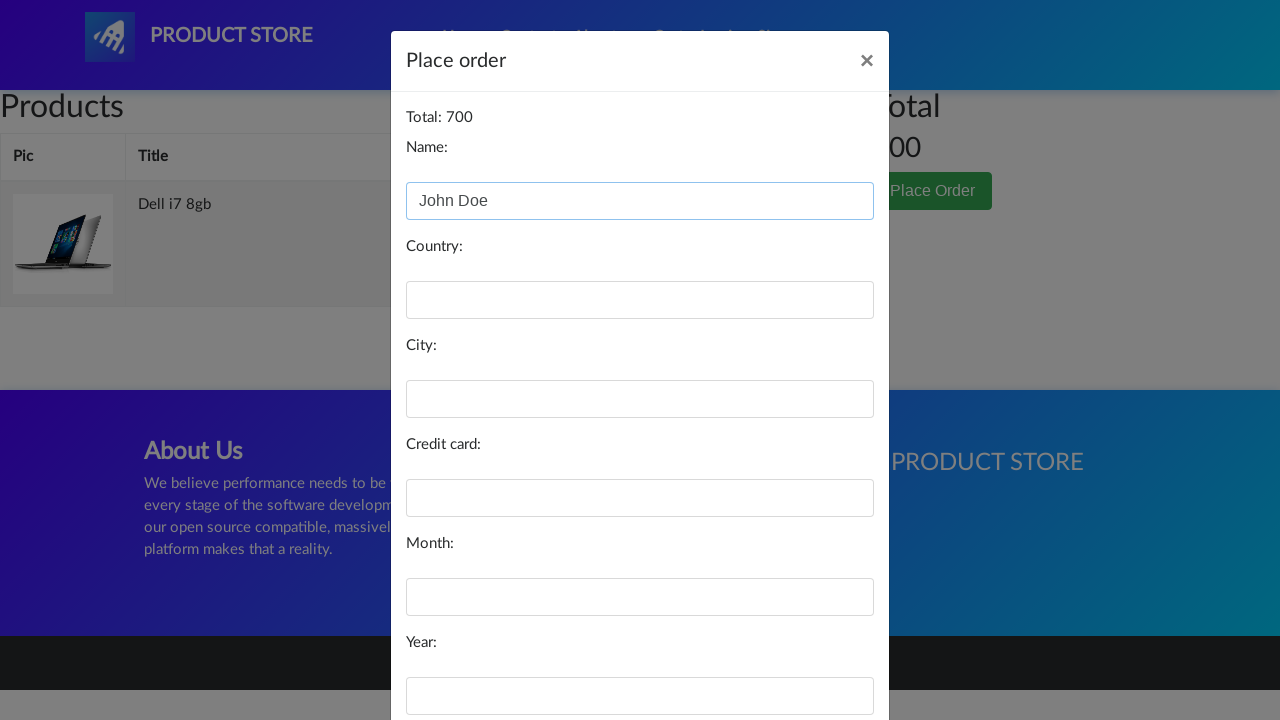

Filled country field with 'United States' on //input[@id='country']
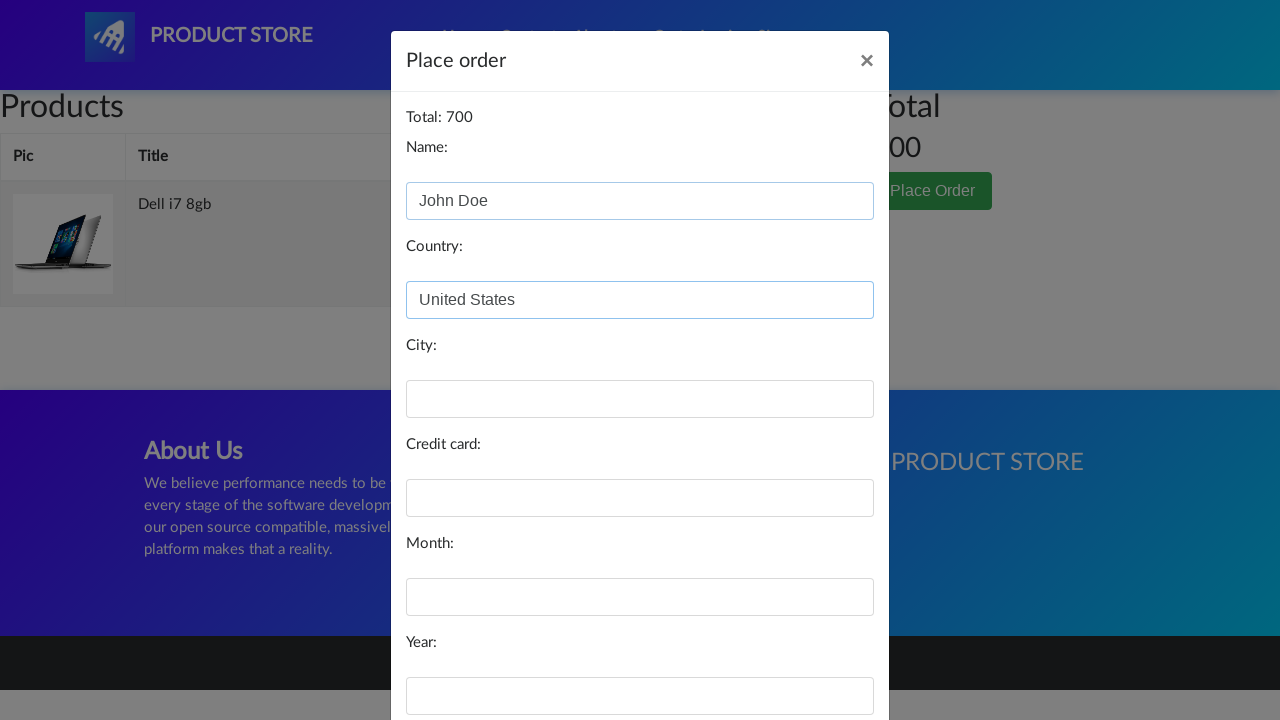

Filled city field with 'New York' on //input[@id='city']
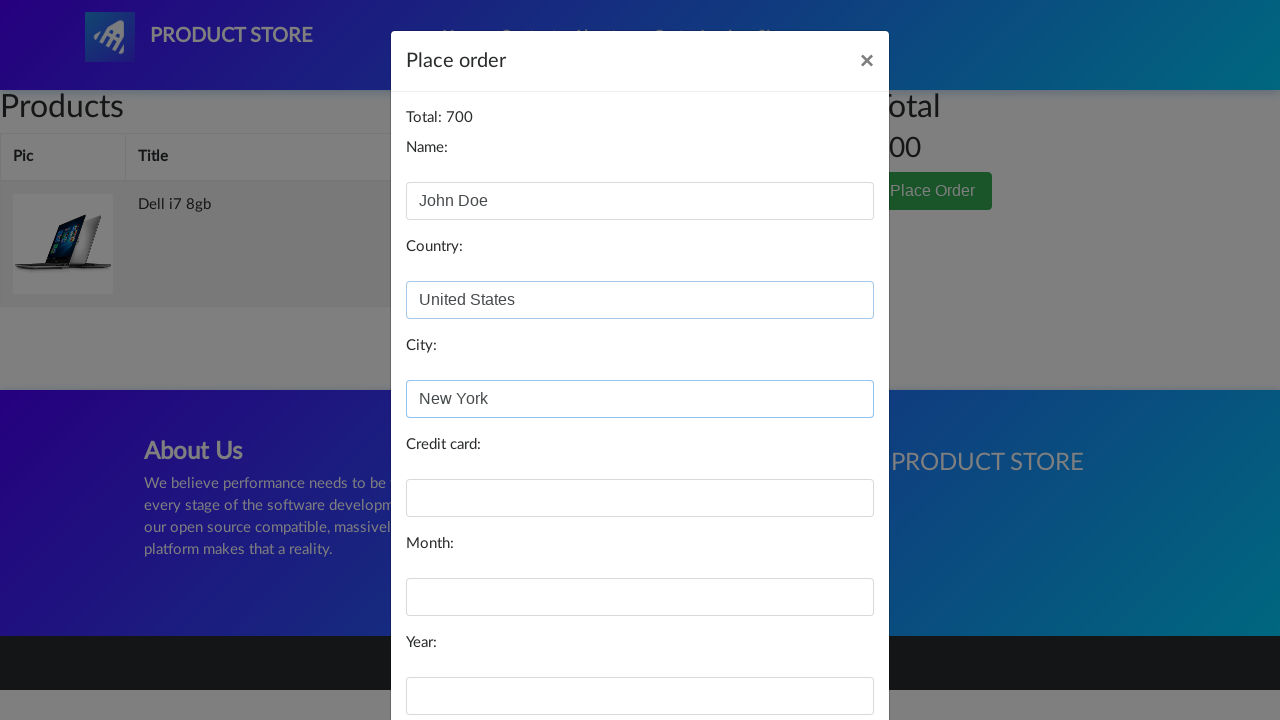

Filled card field with test credit card number on //input[@id='card']
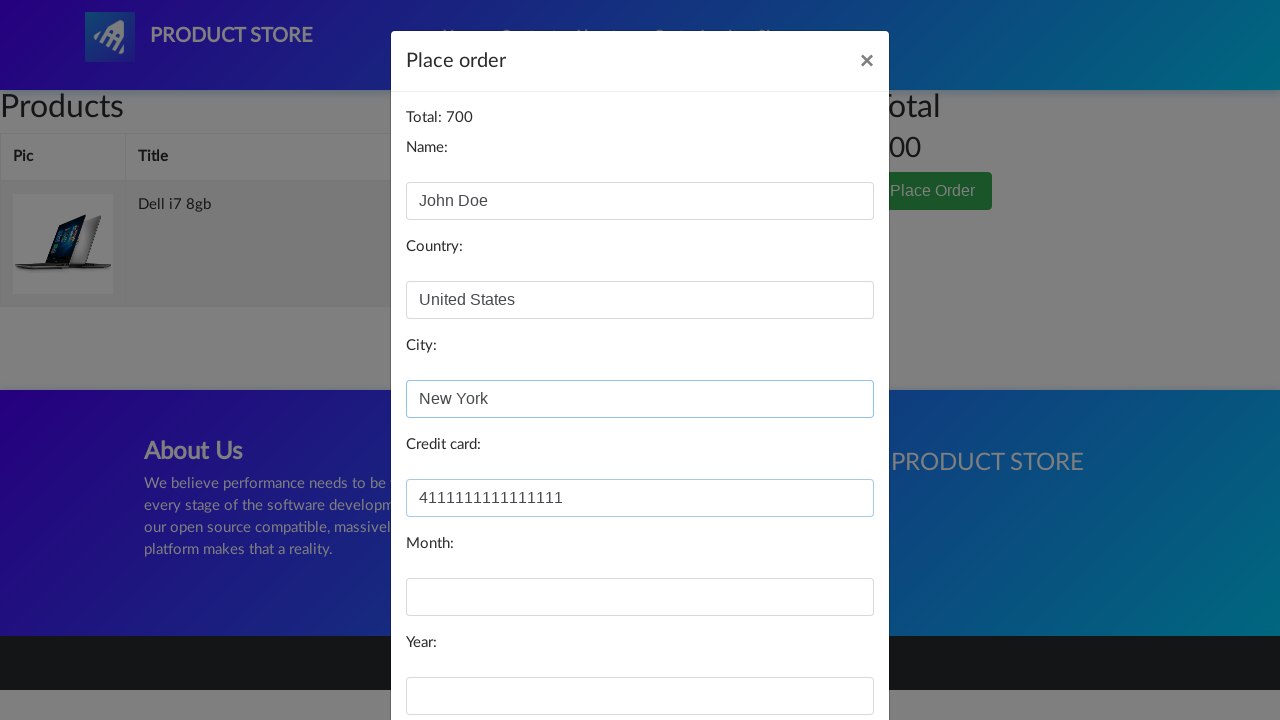

Scrolled down to view remaining form fields
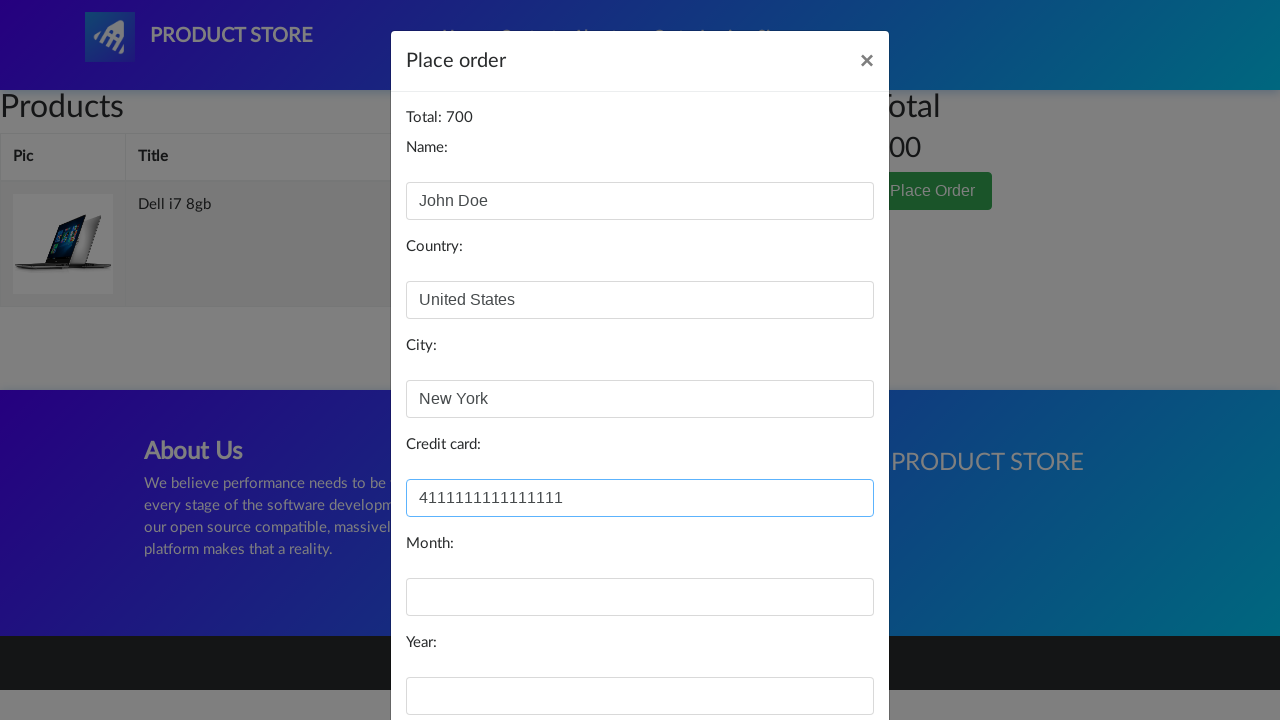

Filled month field with '12' on //input[@id='month']
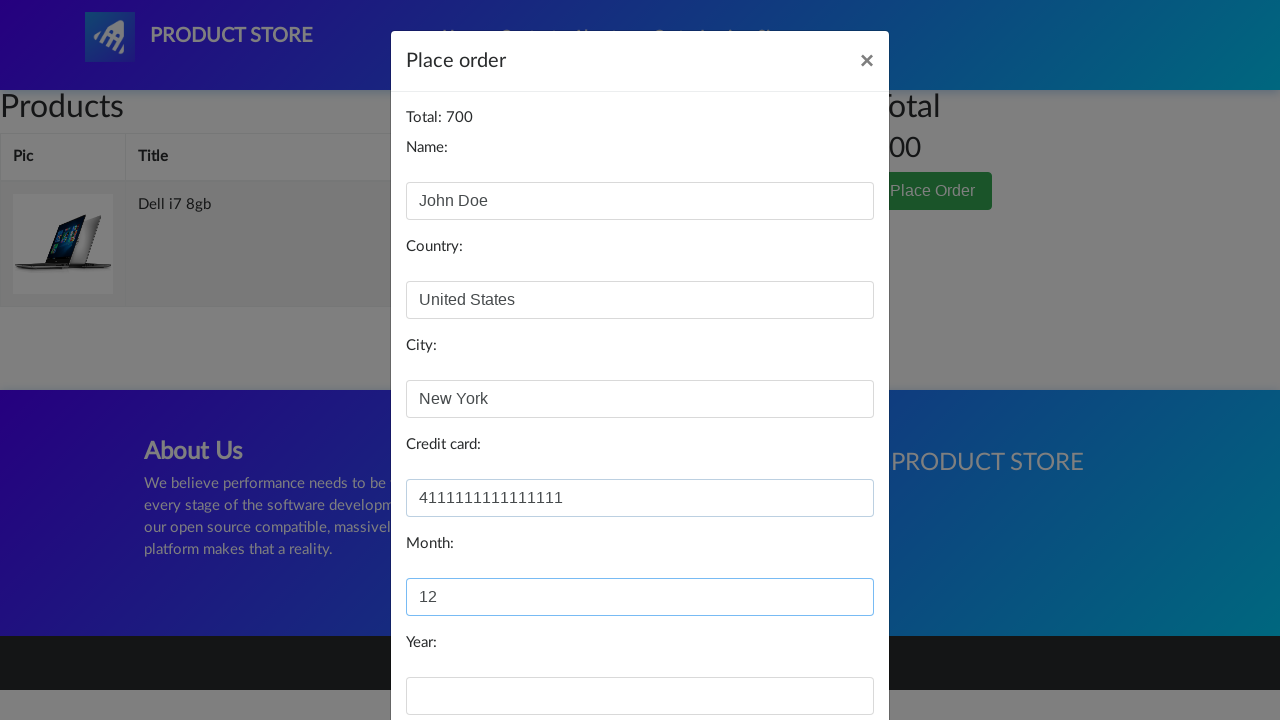

Filled year field with '25' on //input[@id='year']
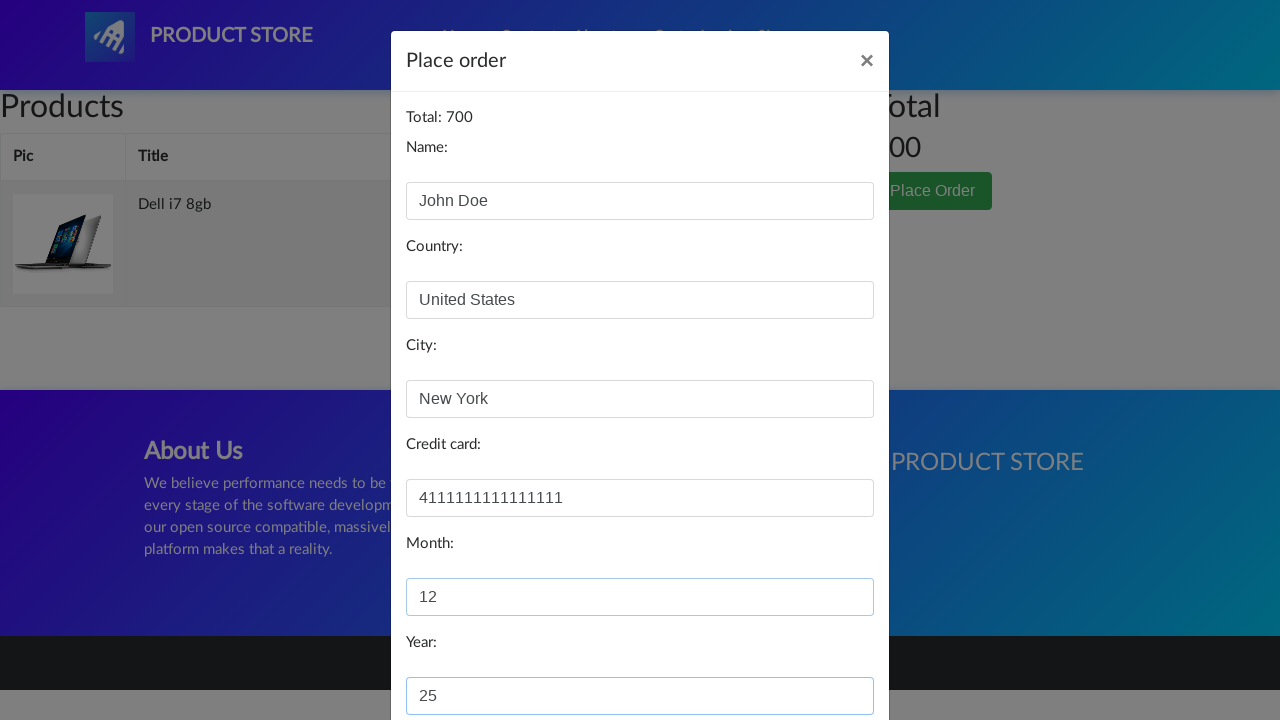

Clicked Purchase button to complete order at (823, 655) on xpath=//button[contains(text(),'Purchase')]
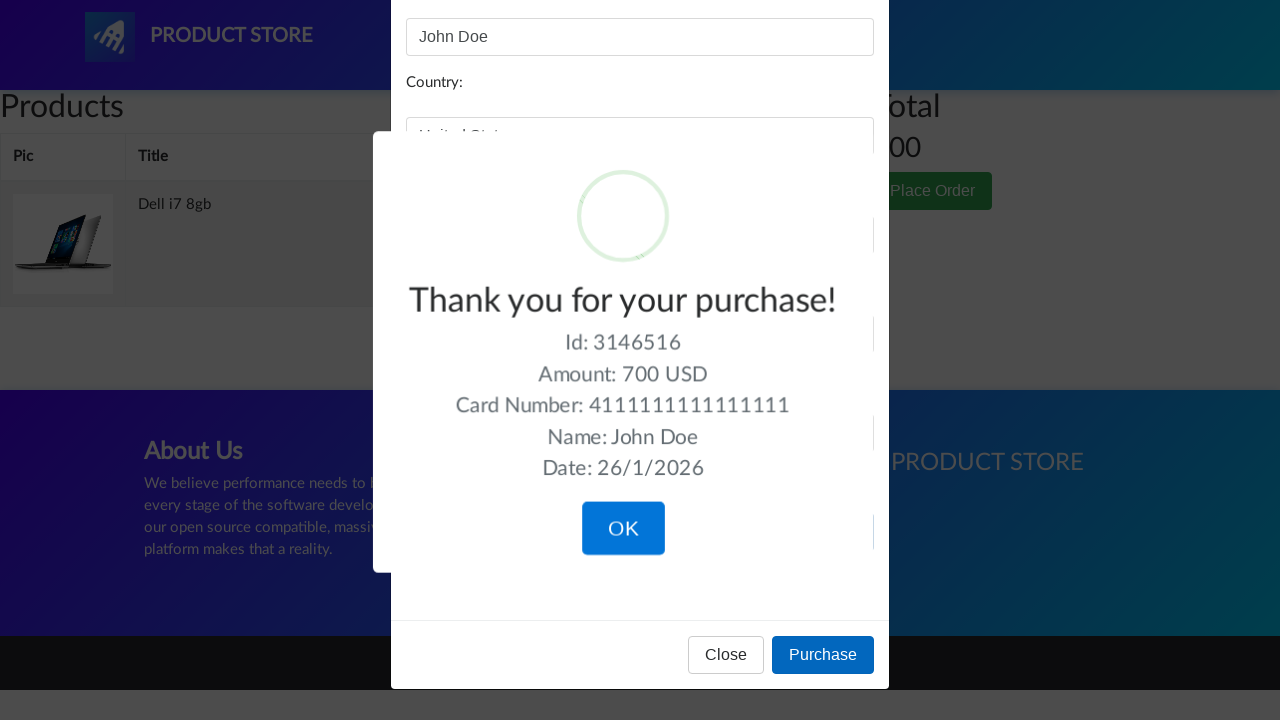

Purchase confirmation page appeared with 'Thank you' message
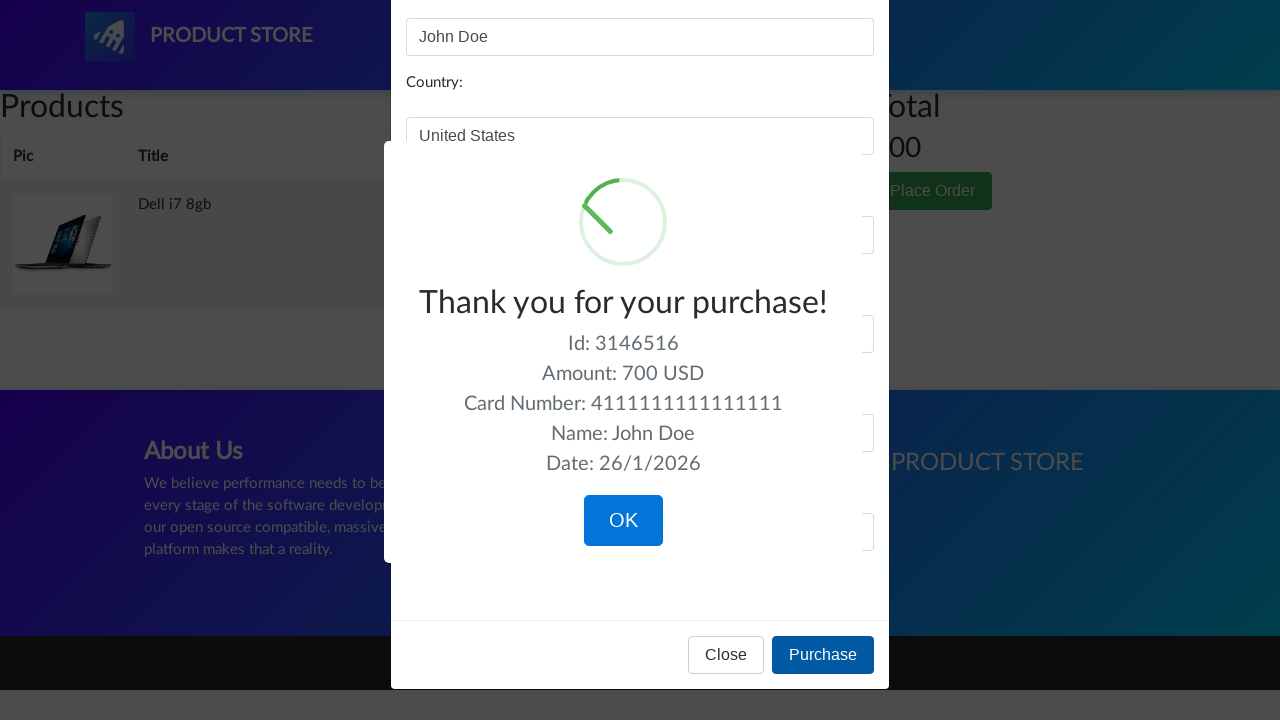

Order ID displayed on confirmation page
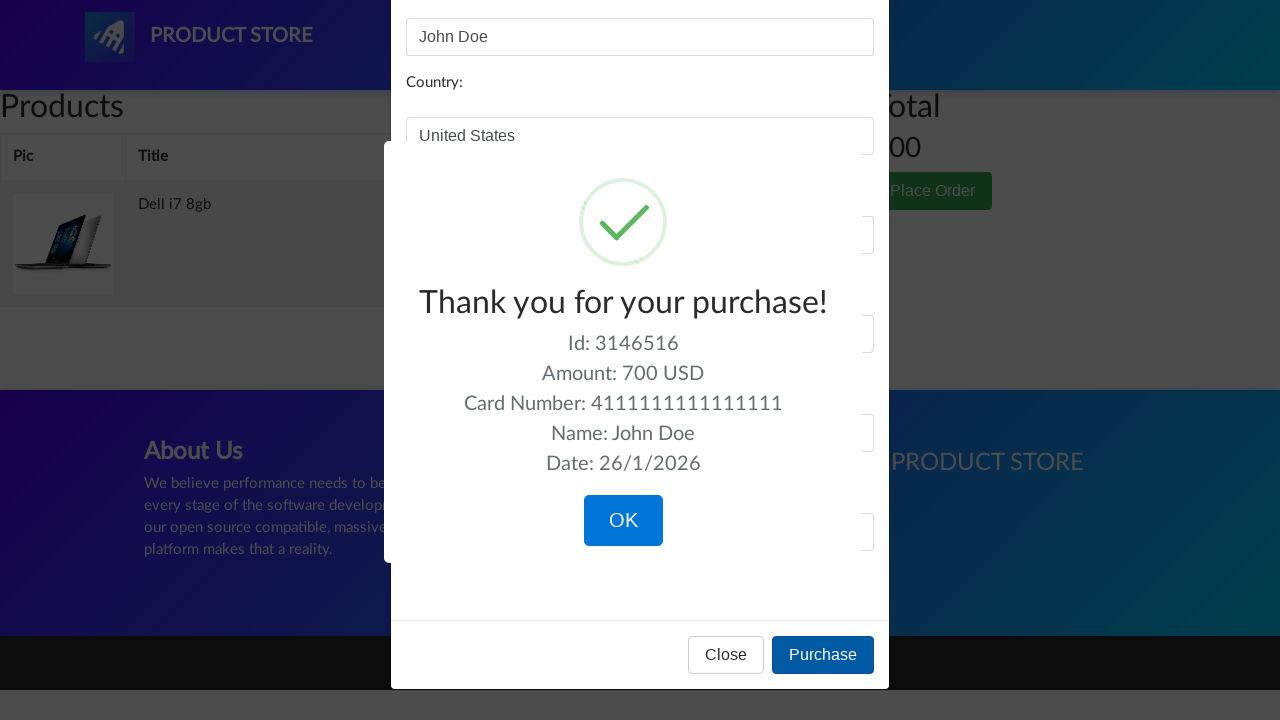

Clicked OK button to close confirmation dialog at (623, 521) on xpath=//button[contains(text(),'OK')]
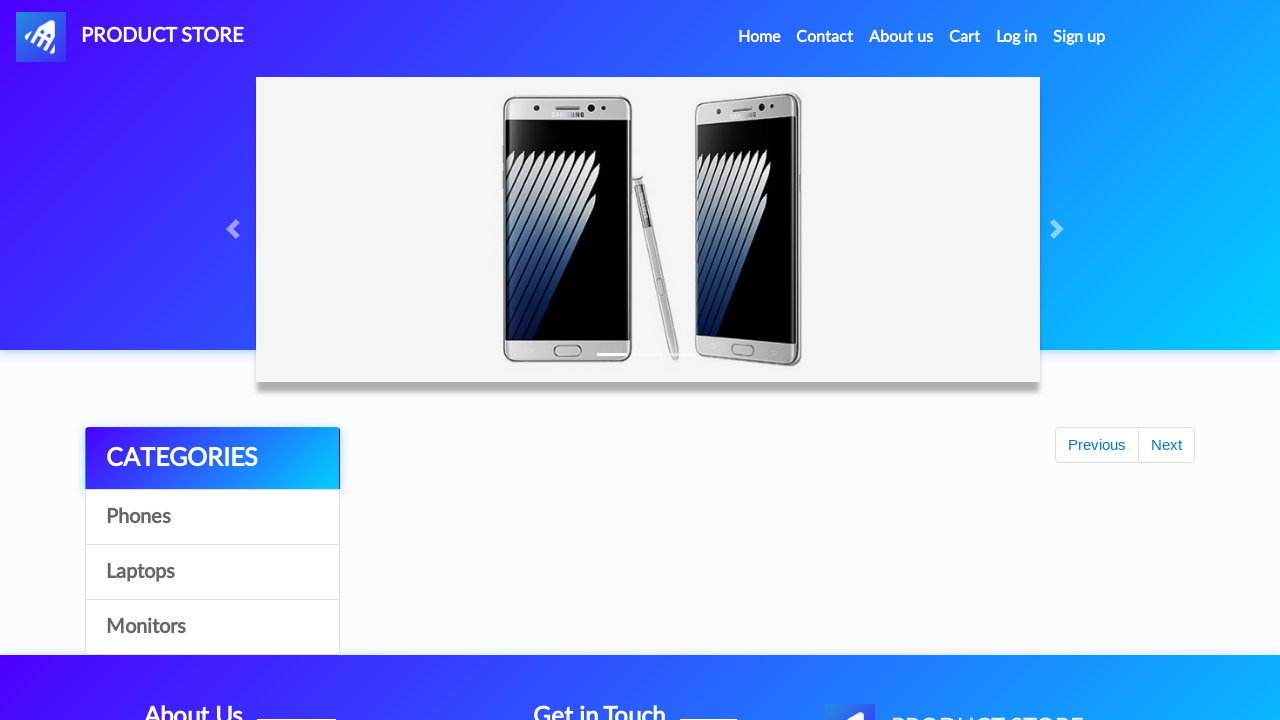

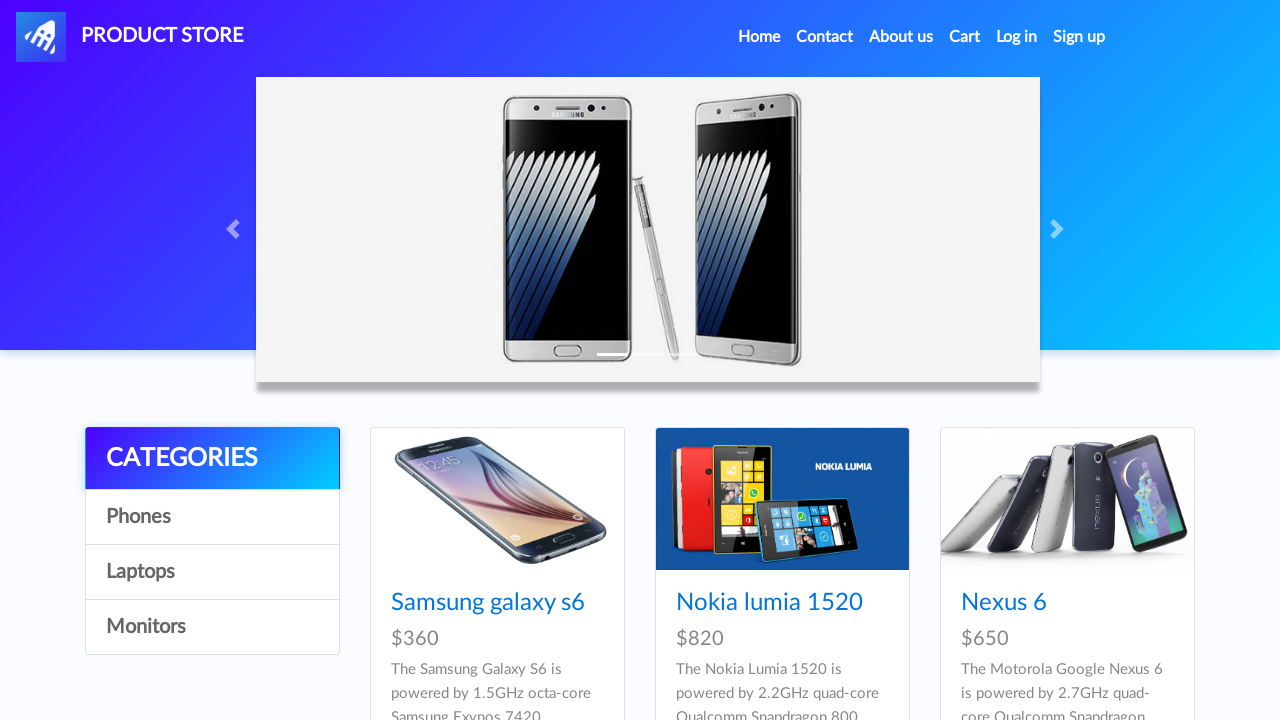